Tests drag and drop with cursor movement by dragging column A to column B

Starting URL: http://the-internet.herokuapp.com/drag_and_drop

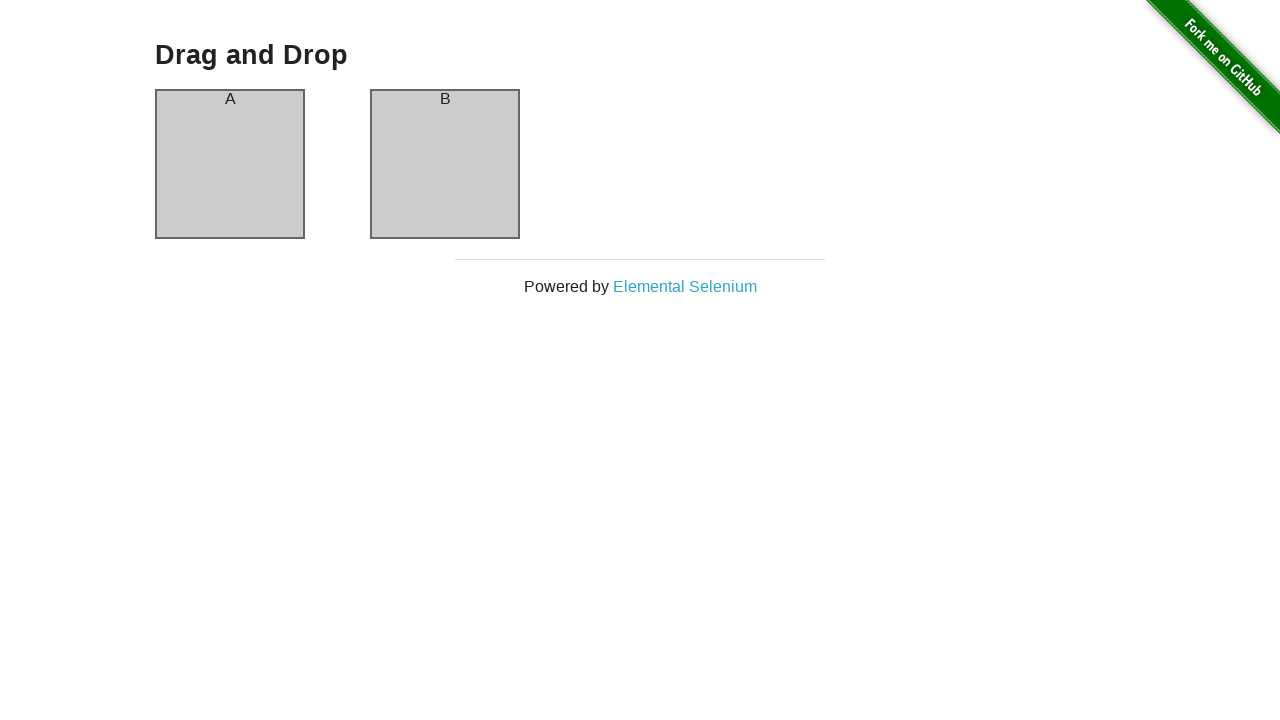

Waited for column A to be visible
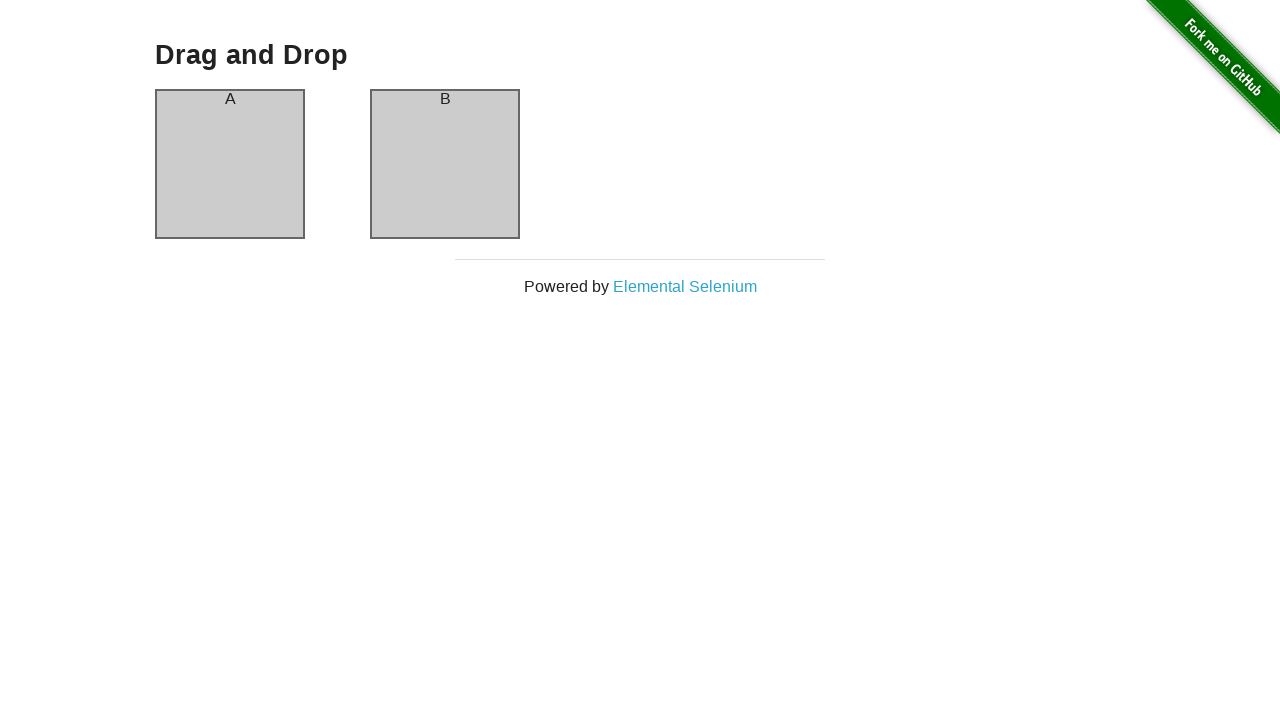

Waited for column B to be visible
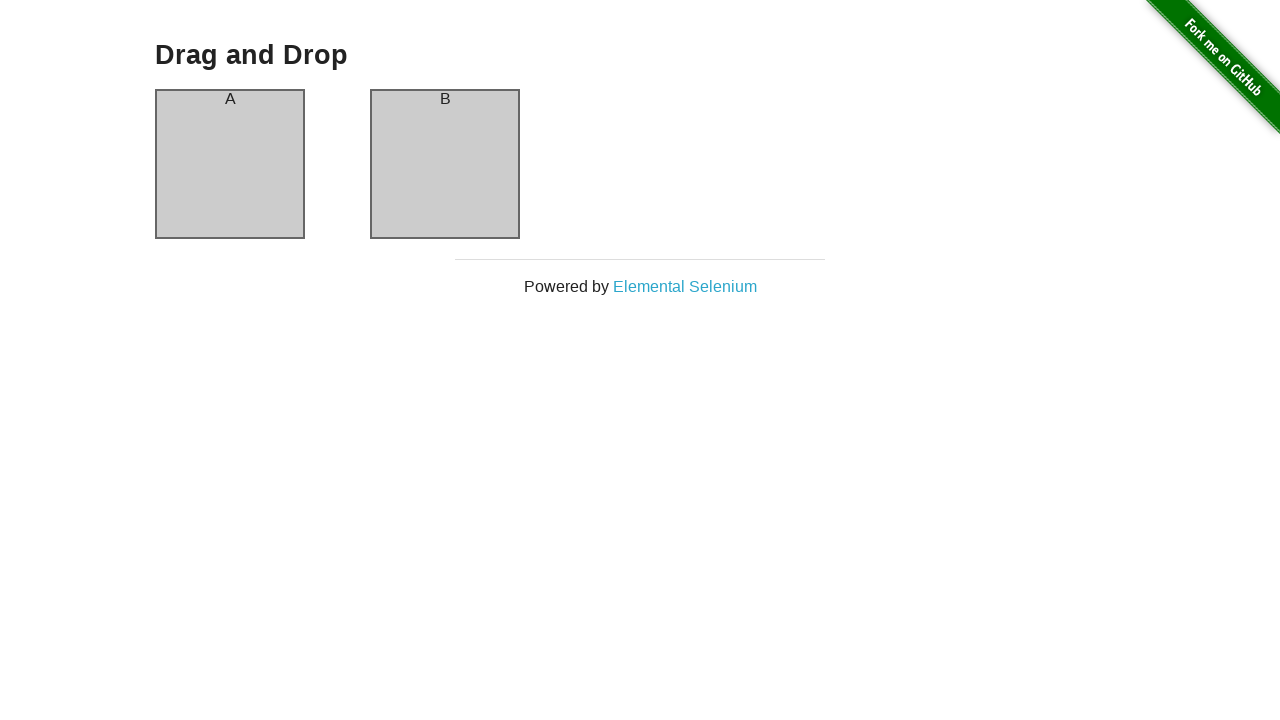

Dragged column A to column B at (445, 164)
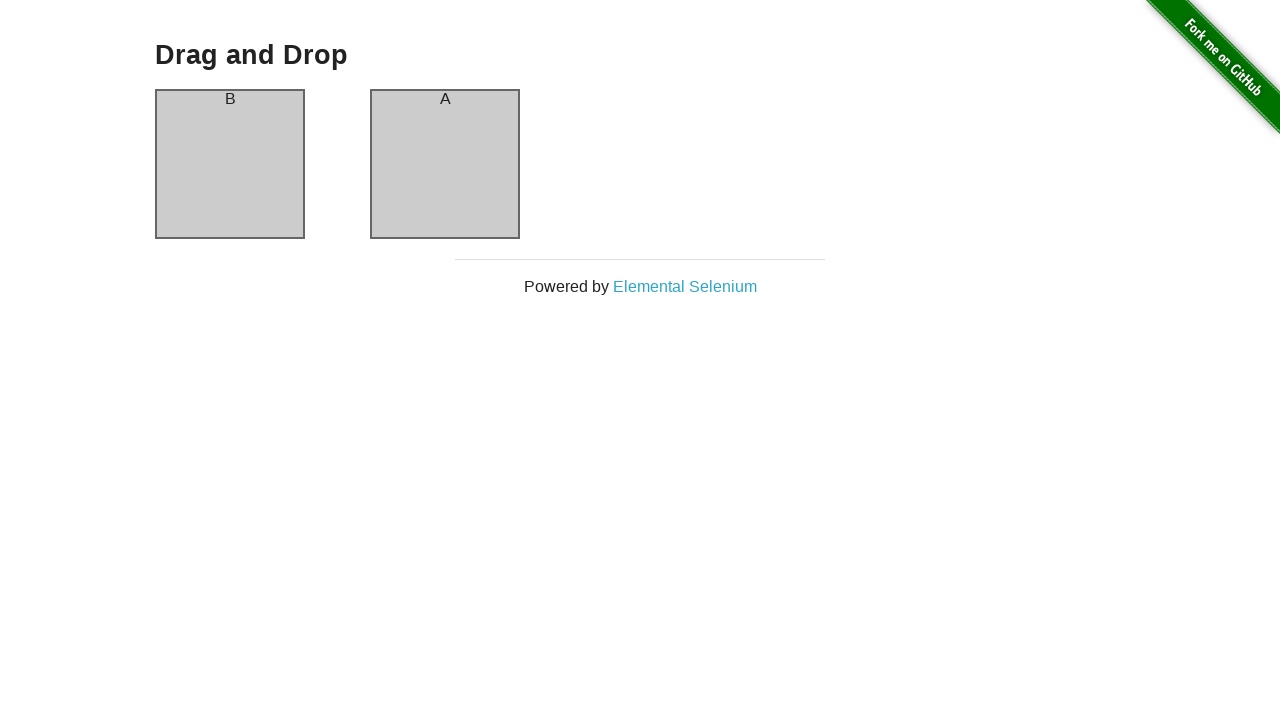

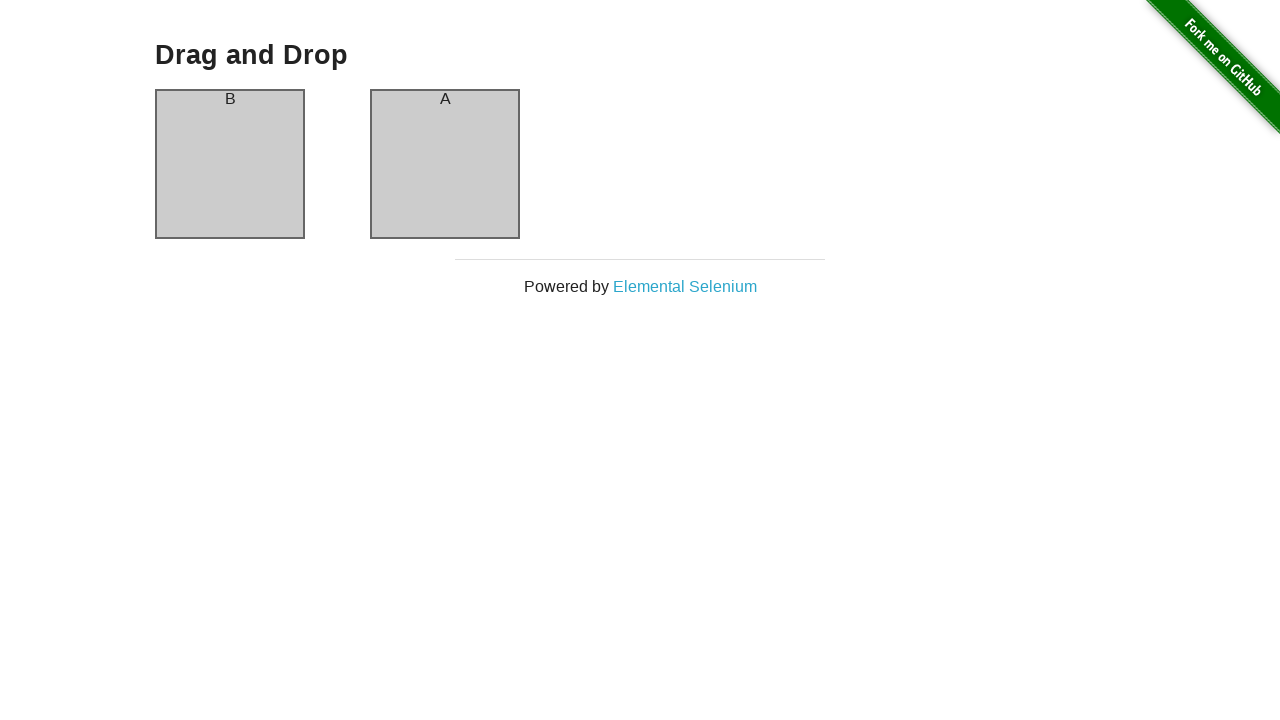